Tests triggering an AJAX request and waiting for data to load asynchronously

Starting URL: http://www.uitestingplayground.com/

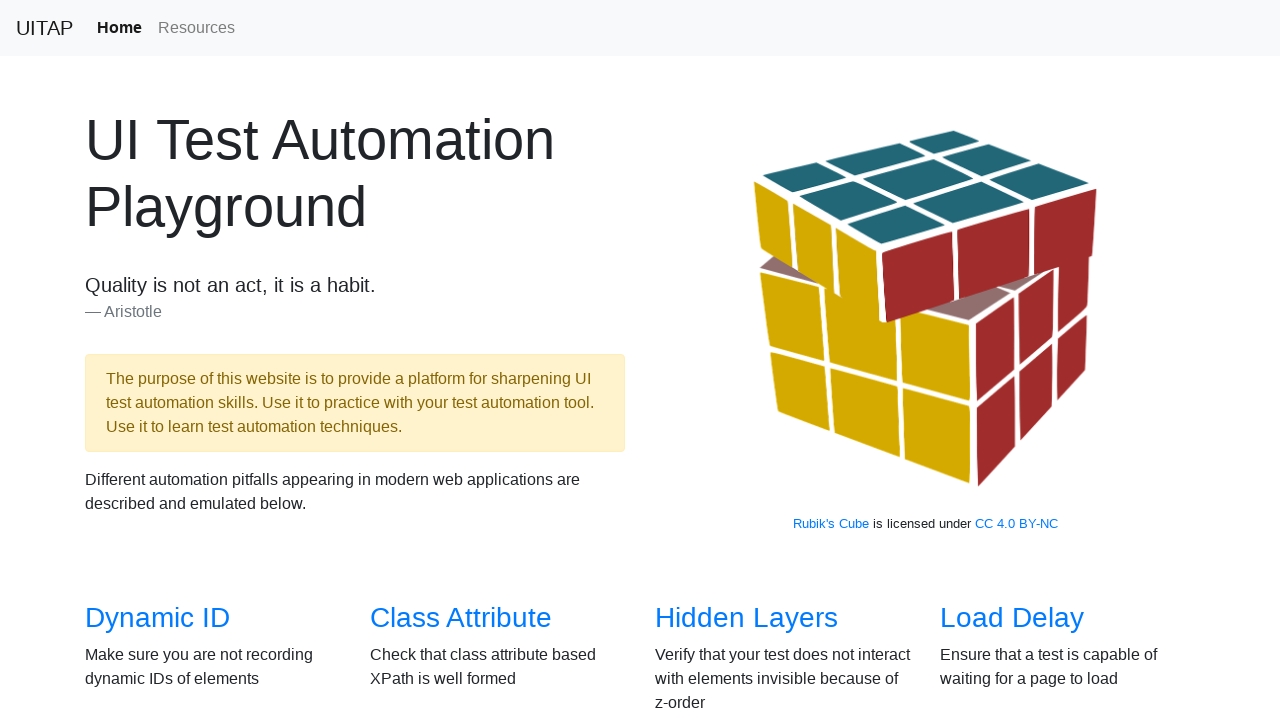

Clicked on AJAX Data link at (154, 360) on internal:role=link[name="AJAX Data"i]
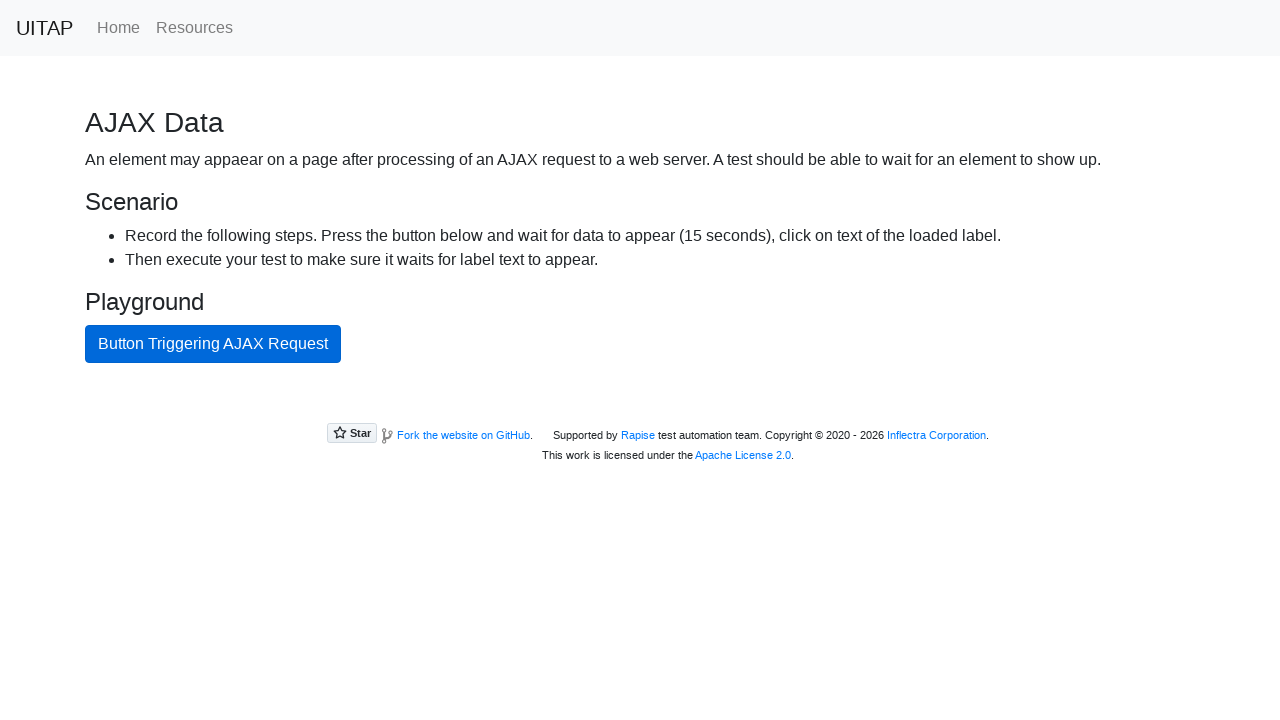

Clicked button to trigger AJAX request at (213, 344) on internal:role=button[name="Button Triggering AJAX Request"i]
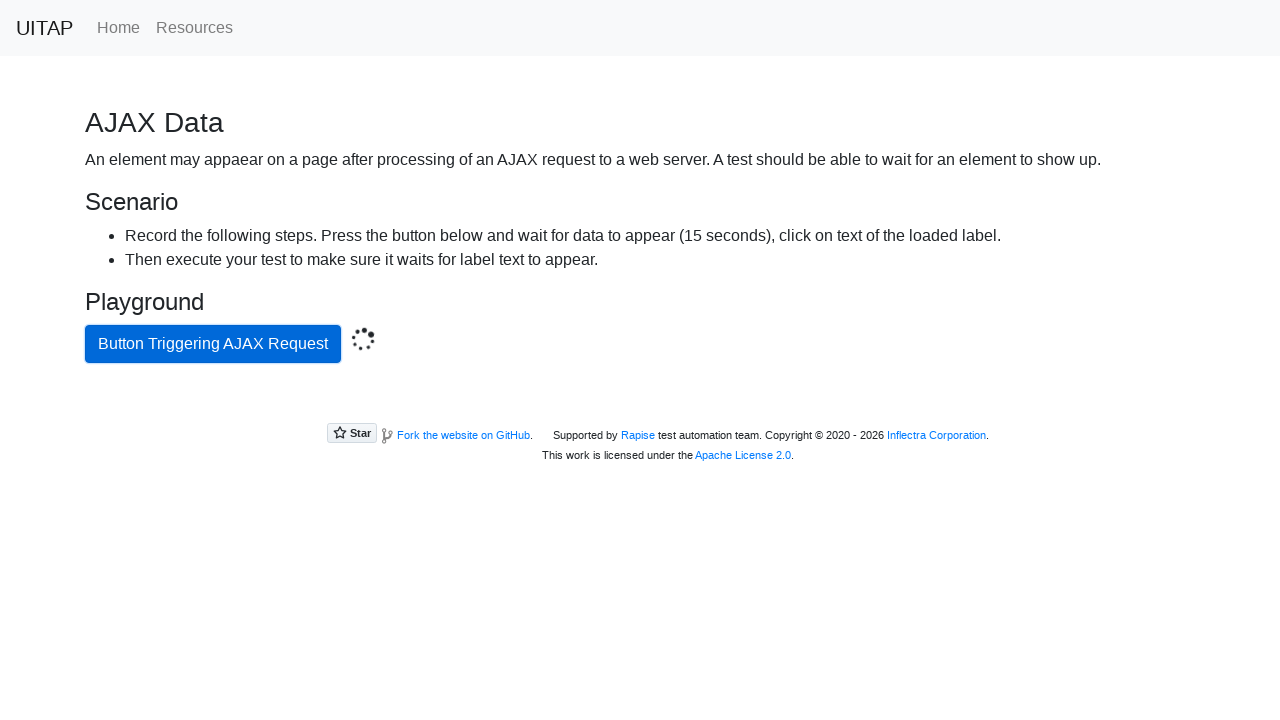

AJAX data loaded and content became visible
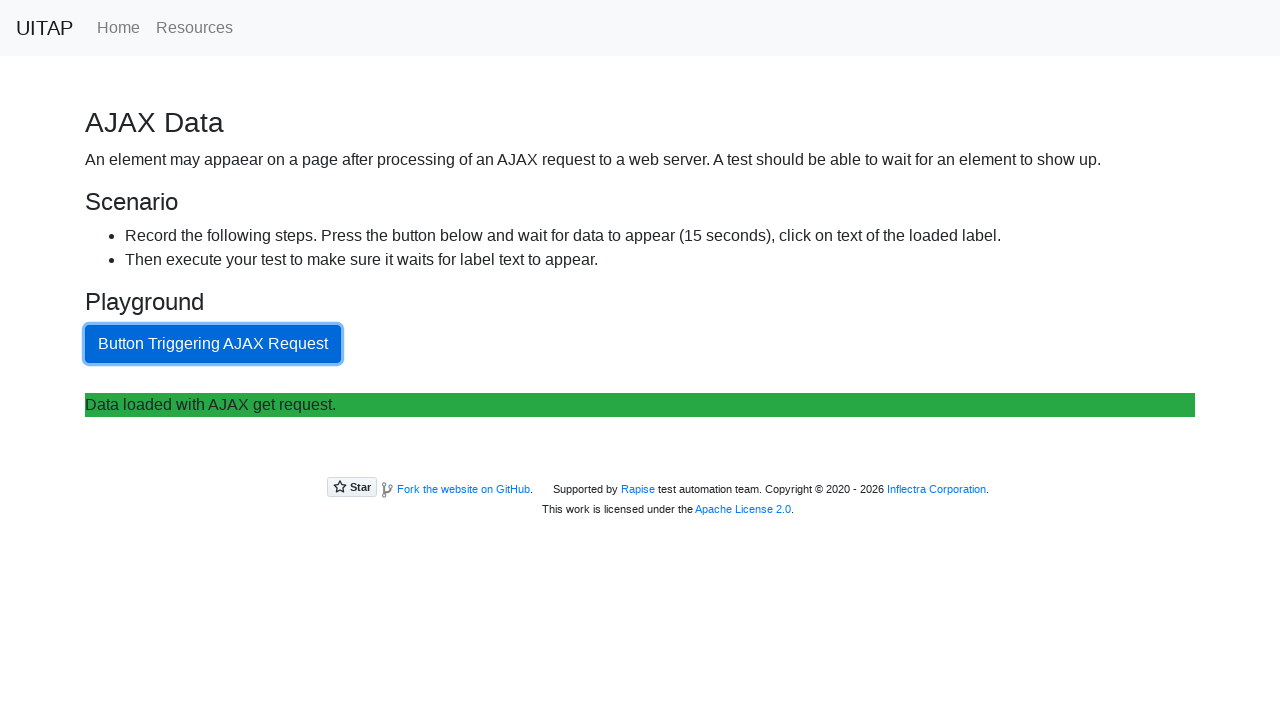

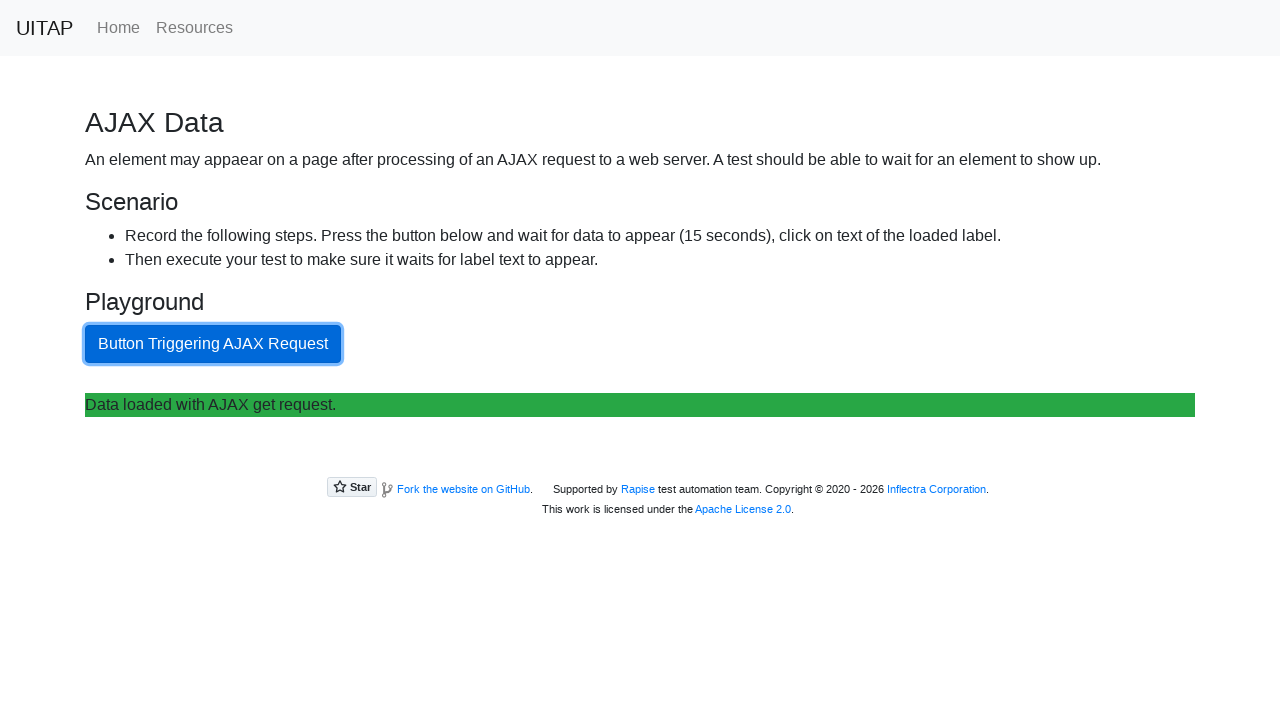